Tests marking individual todo items as complete using their checkboxes

Starting URL: https://demo.playwright.dev/todomvc

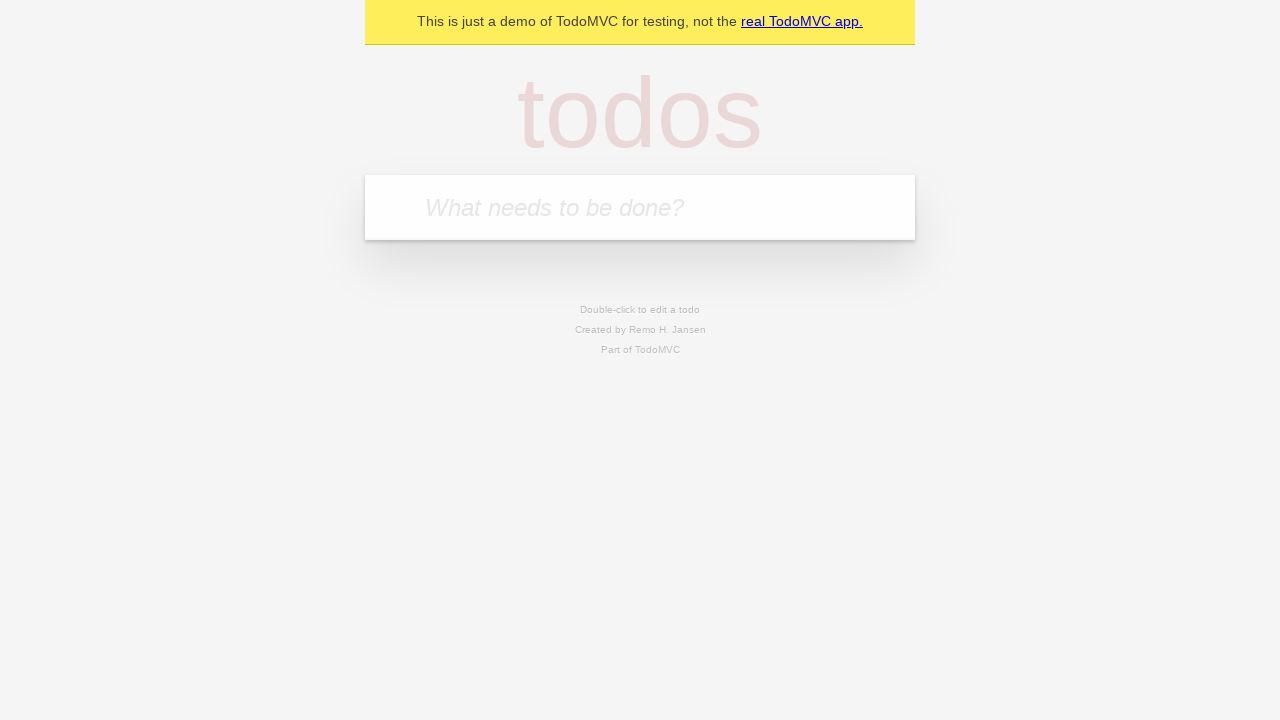

Navigated to TodoMVC demo page
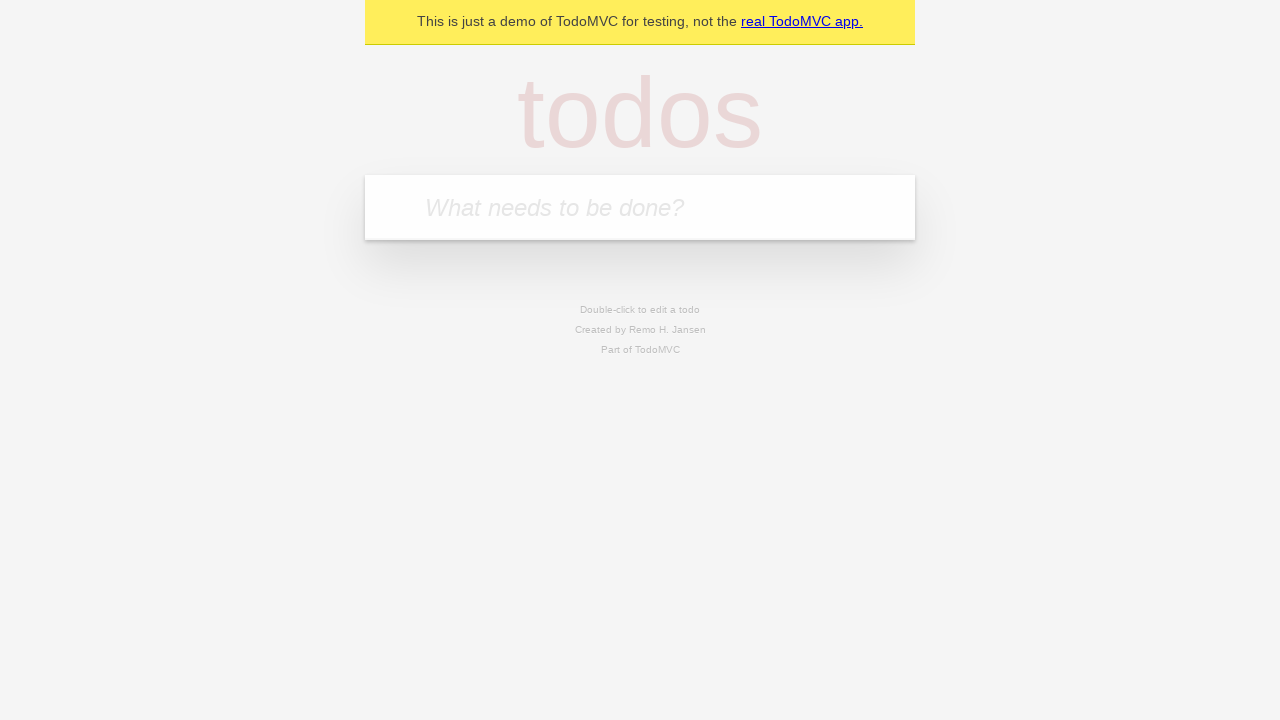

Located the todo input field
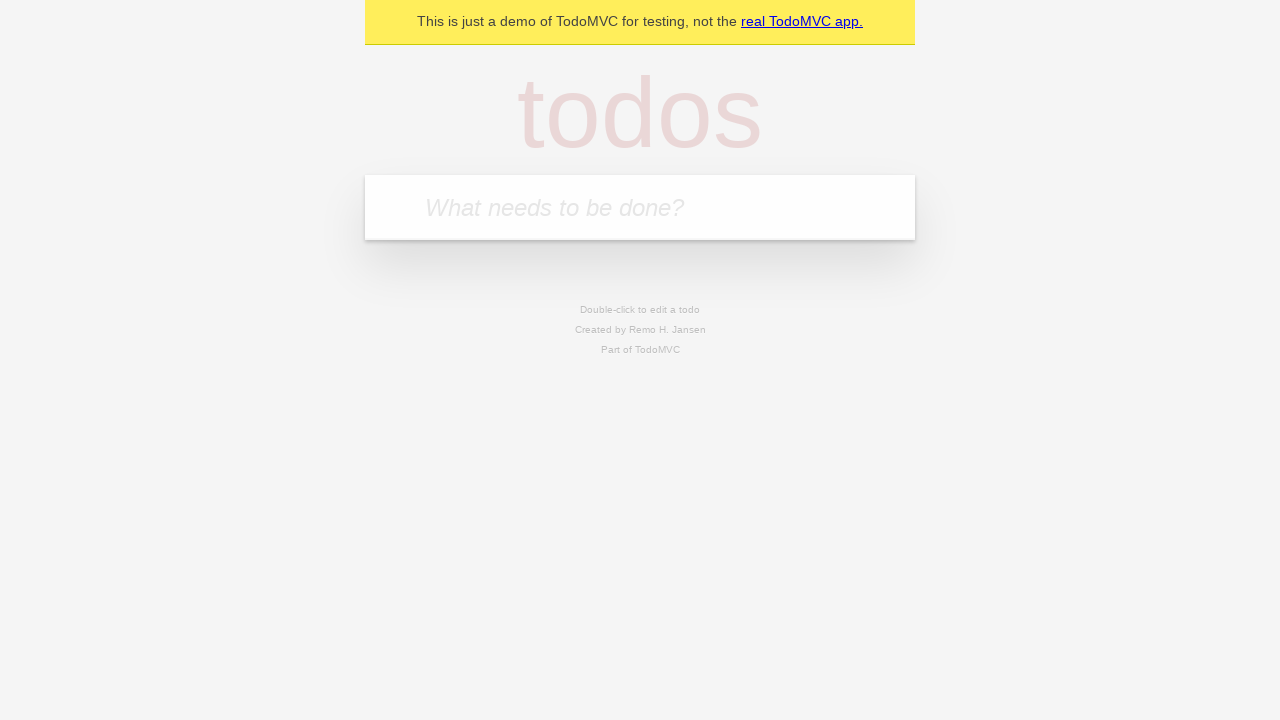

Filled input field with 'buy some cheese' on internal:attr=[placeholder="What needs to be done?"i]
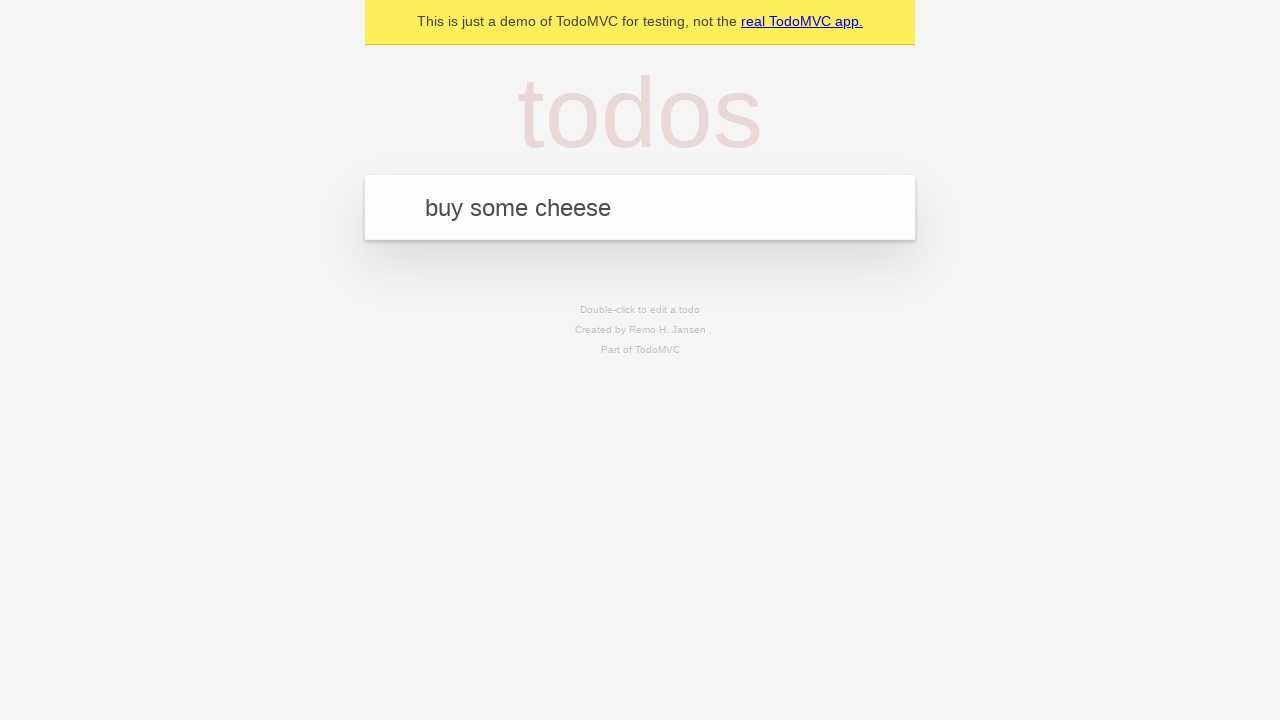

Pressed Enter to create first todo item on internal:attr=[placeholder="What needs to be done?"i]
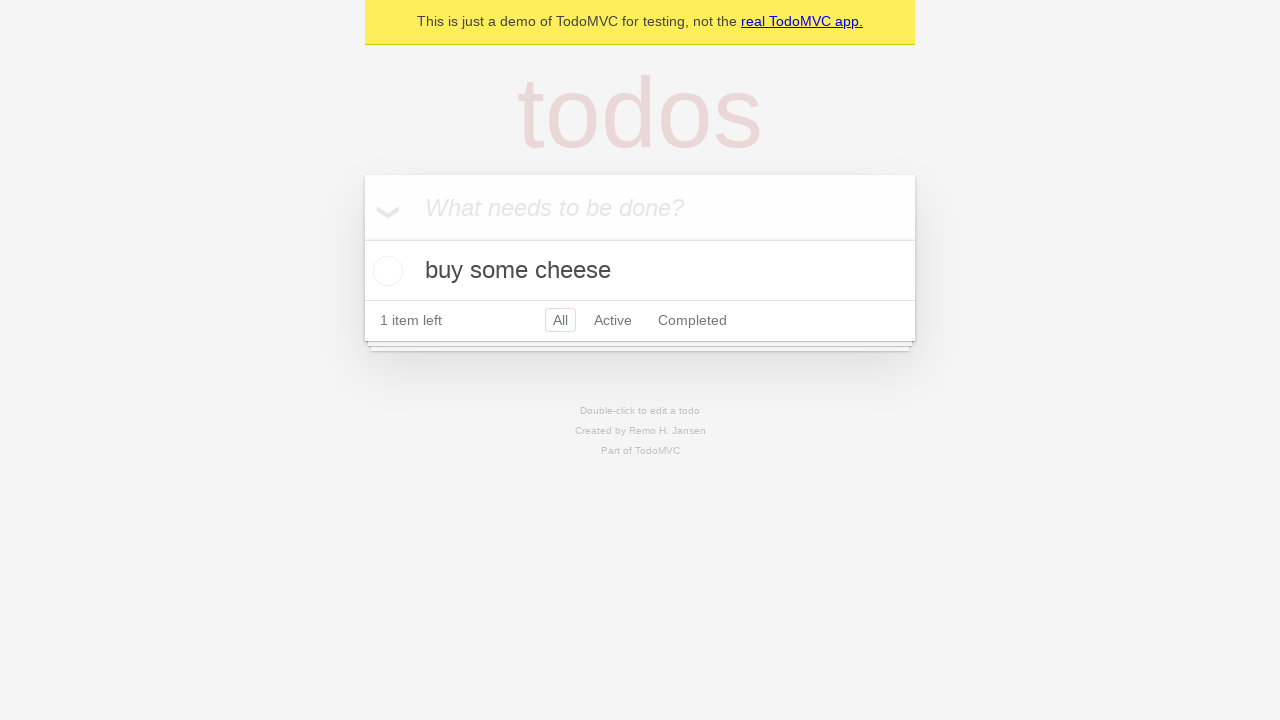

Filled input field with 'feed the cat' on internal:attr=[placeholder="What needs to be done?"i]
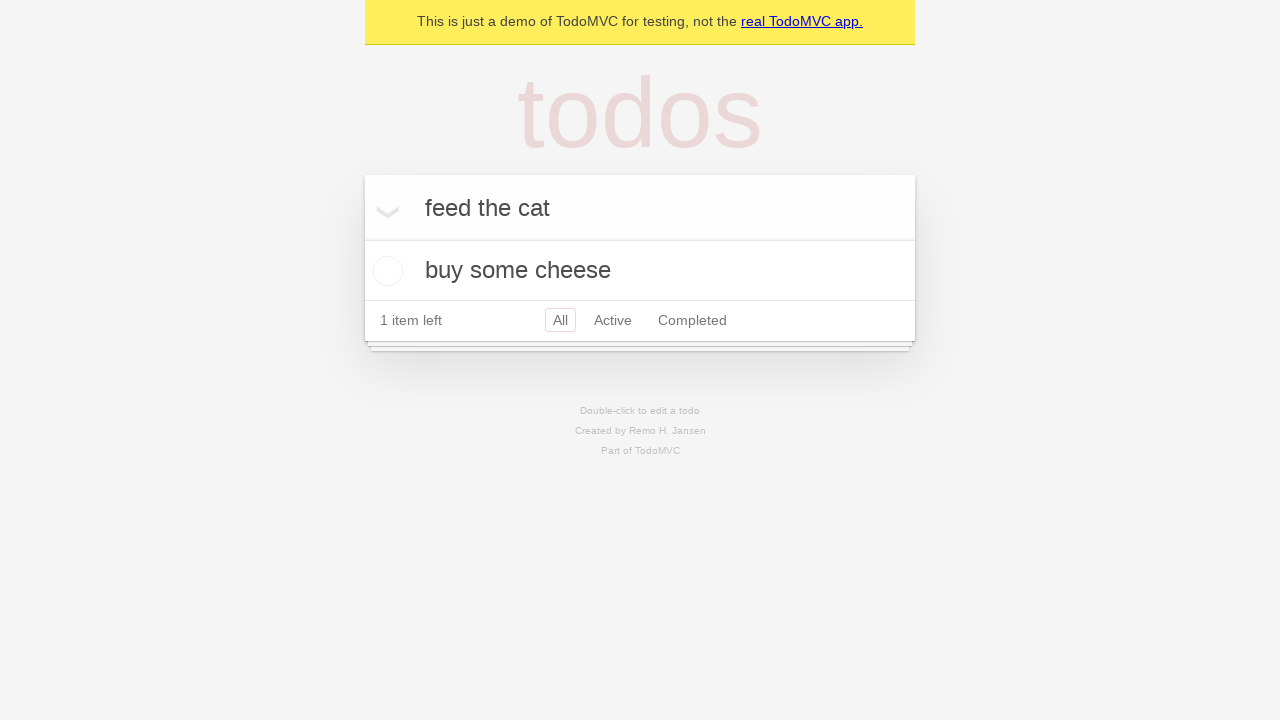

Pressed Enter to create second todo item on internal:attr=[placeholder="What needs to be done?"i]
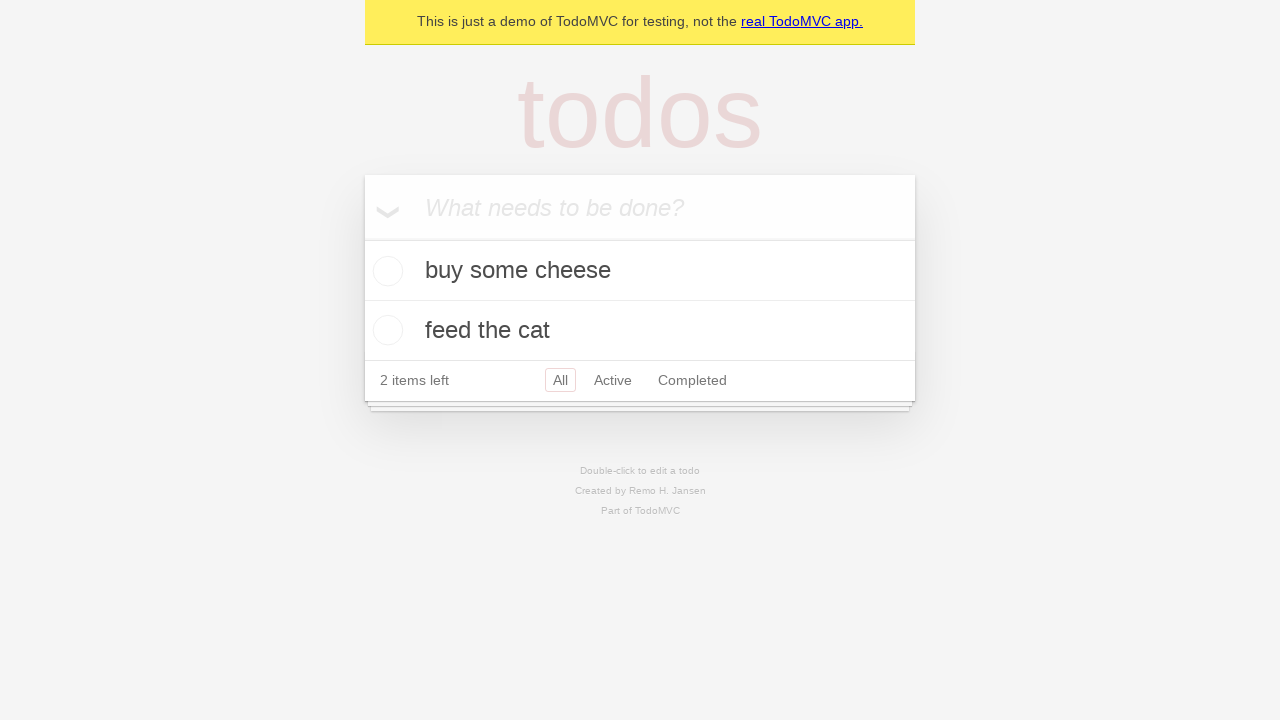

Located first todo item
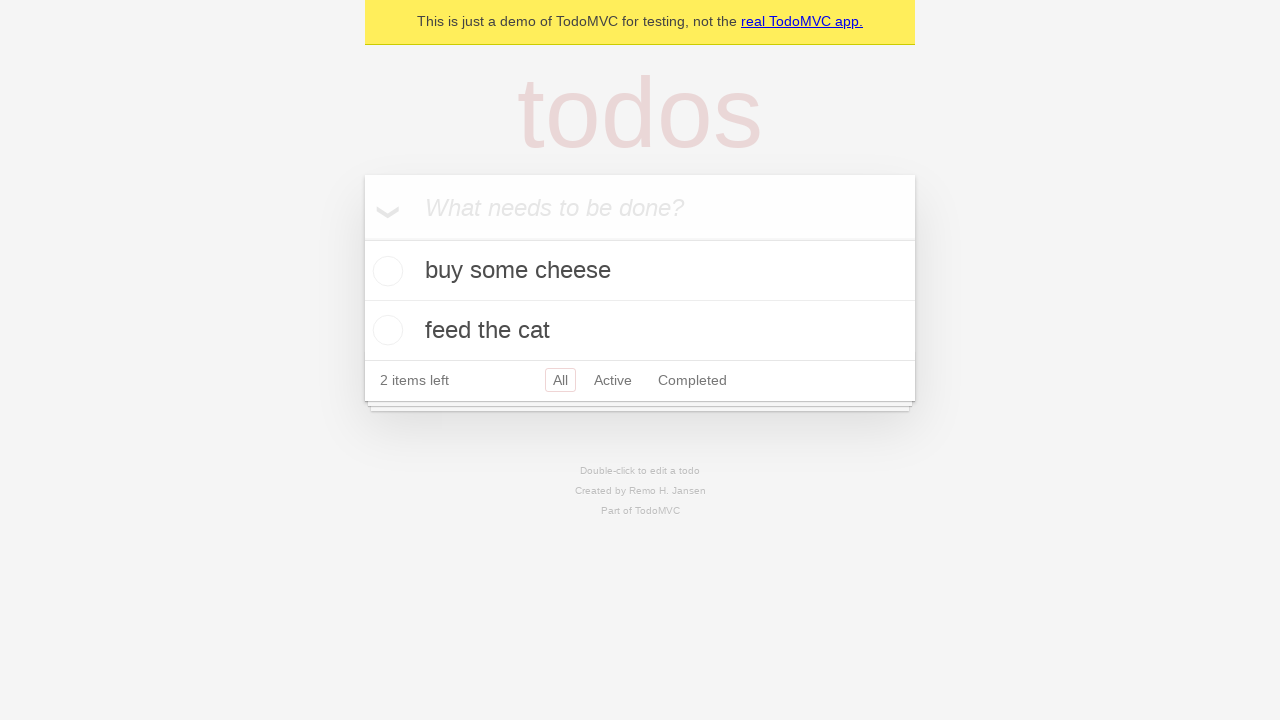

Marked first todo item as complete by checking its checkbox at (385, 271) on internal:testid=[data-testid="todo-item"s] >> nth=0 >> internal:role=checkbox
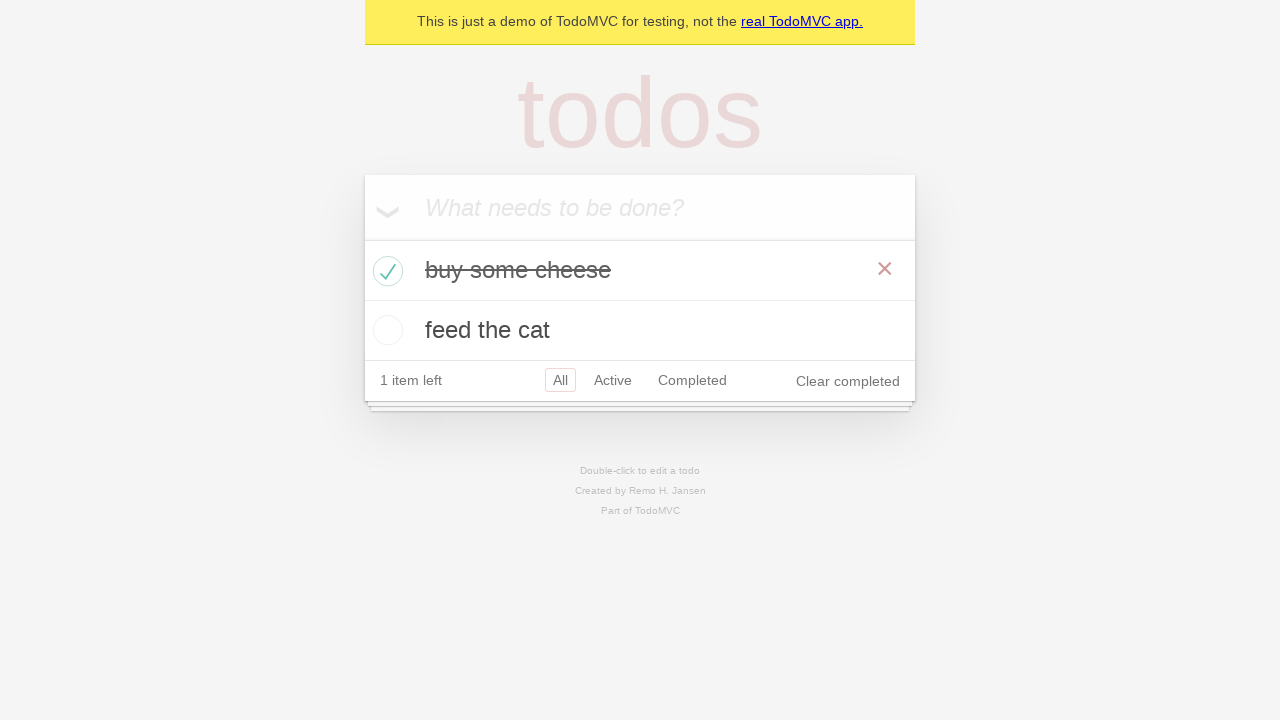

Located second todo item
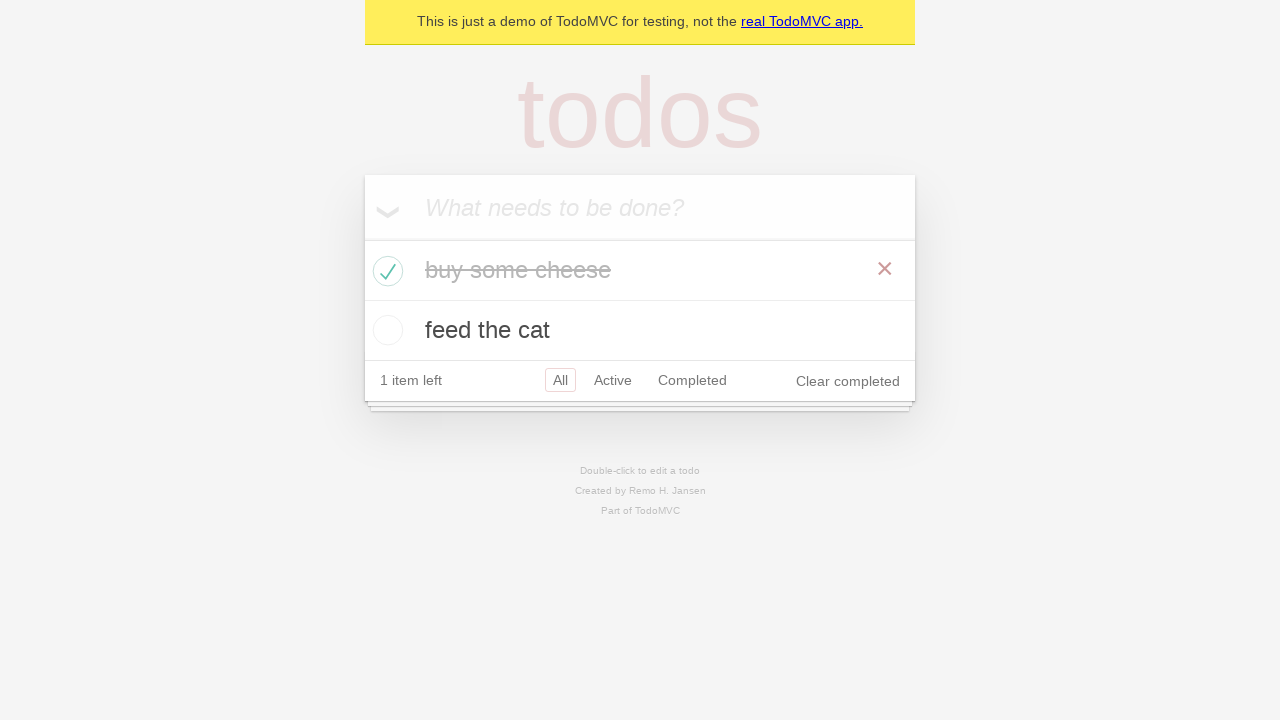

Marked second todo item as complete by checking its checkbox at (385, 330) on internal:testid=[data-testid="todo-item"s] >> nth=1 >> internal:role=checkbox
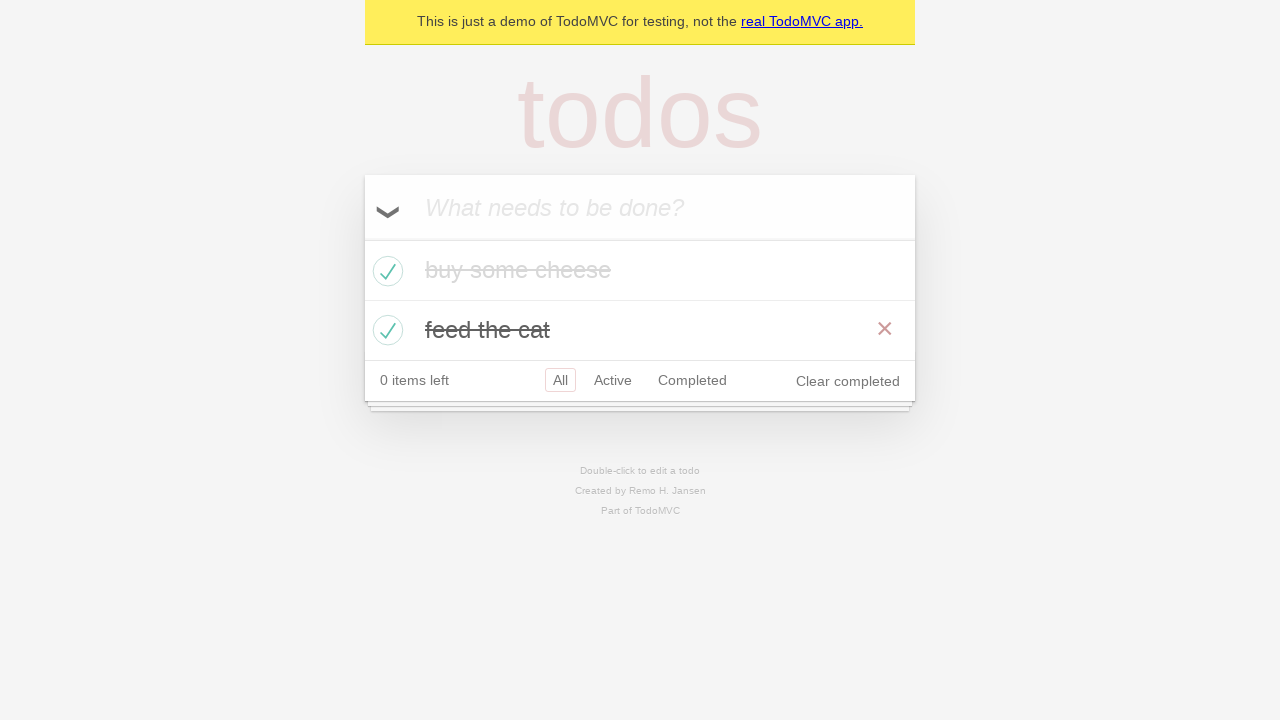

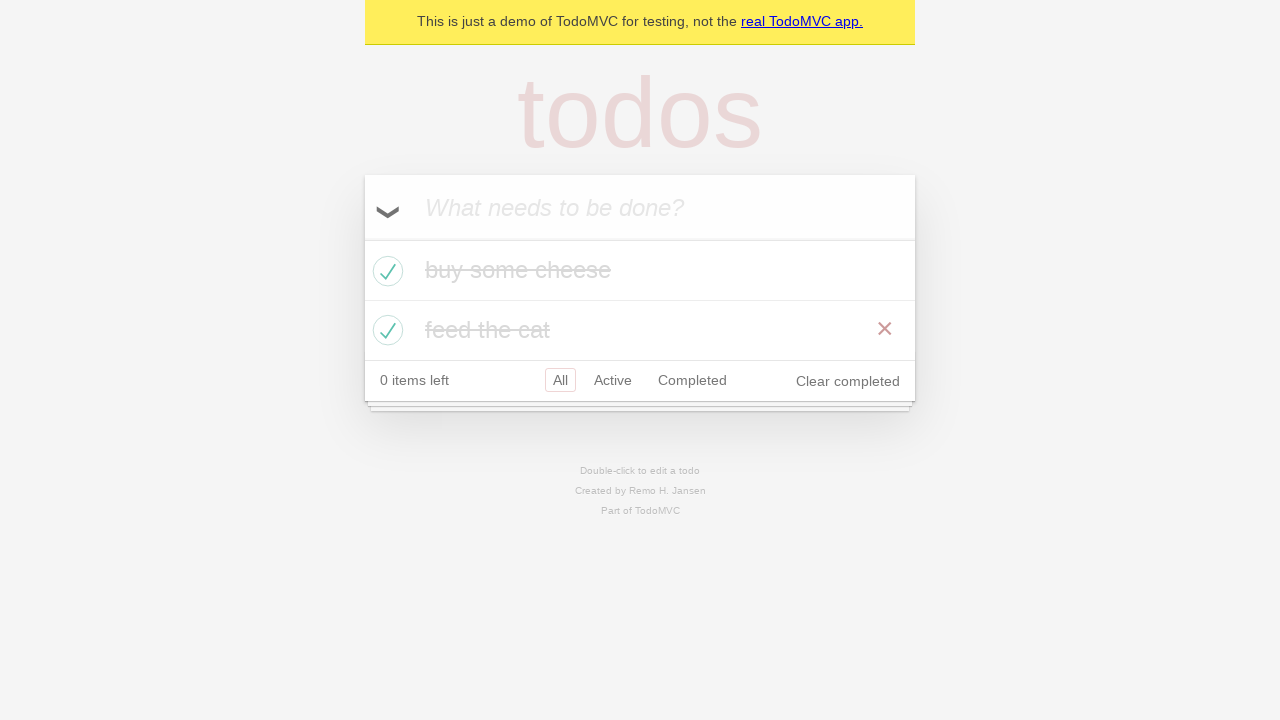